Opens the JDI testing site, maximizes the window, and verifies the page URL and title is "Home Page"

Starting URL: https://jdi-testing.github.io/jdi-light/index.html

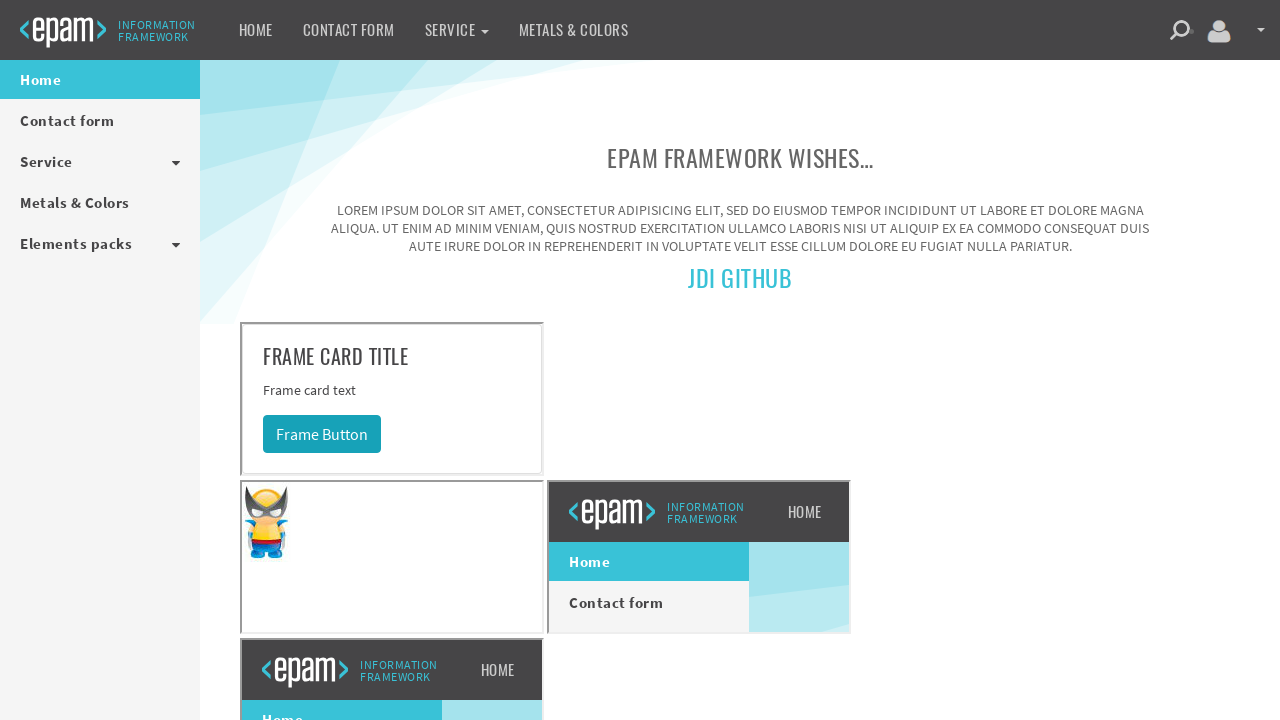

Set viewport size to 1920x1080 to maximize window
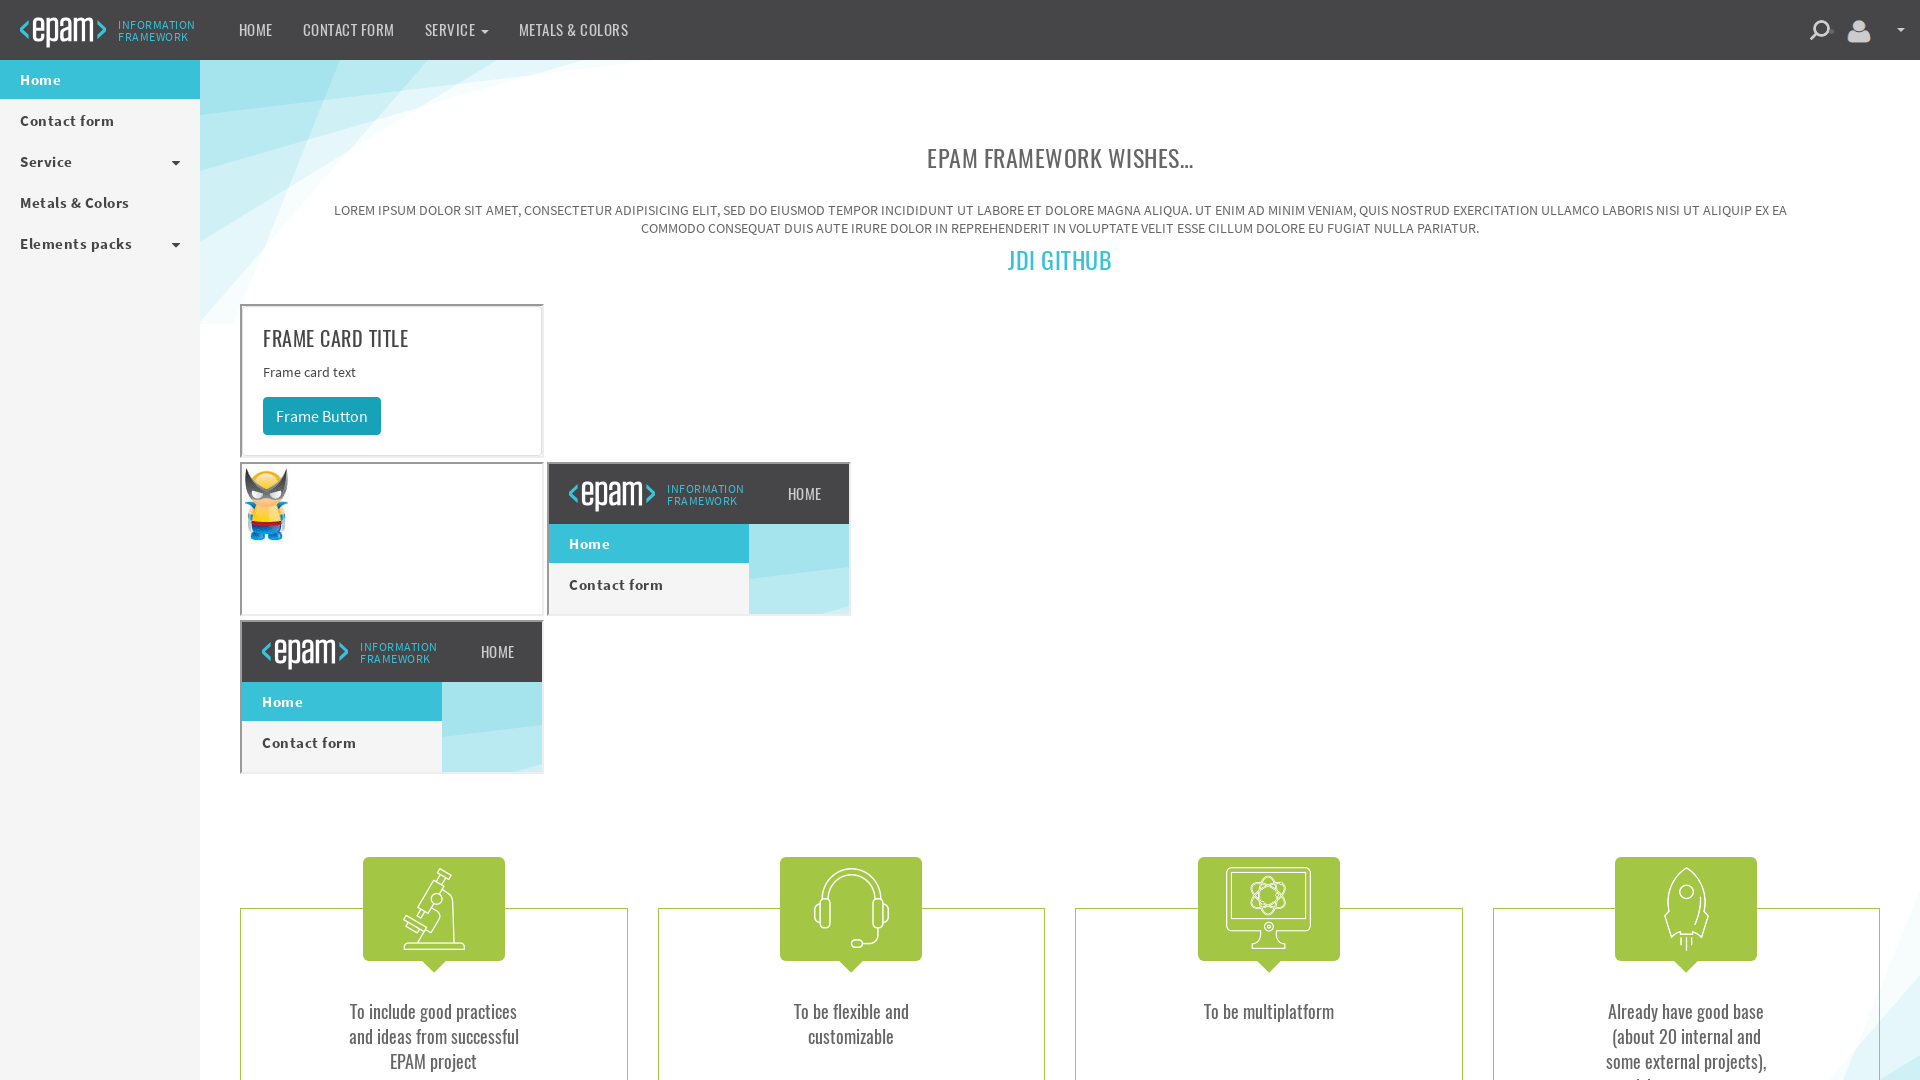

Verified page URL is correct: https://jdi-testing.github.io/jdi-light/index.html
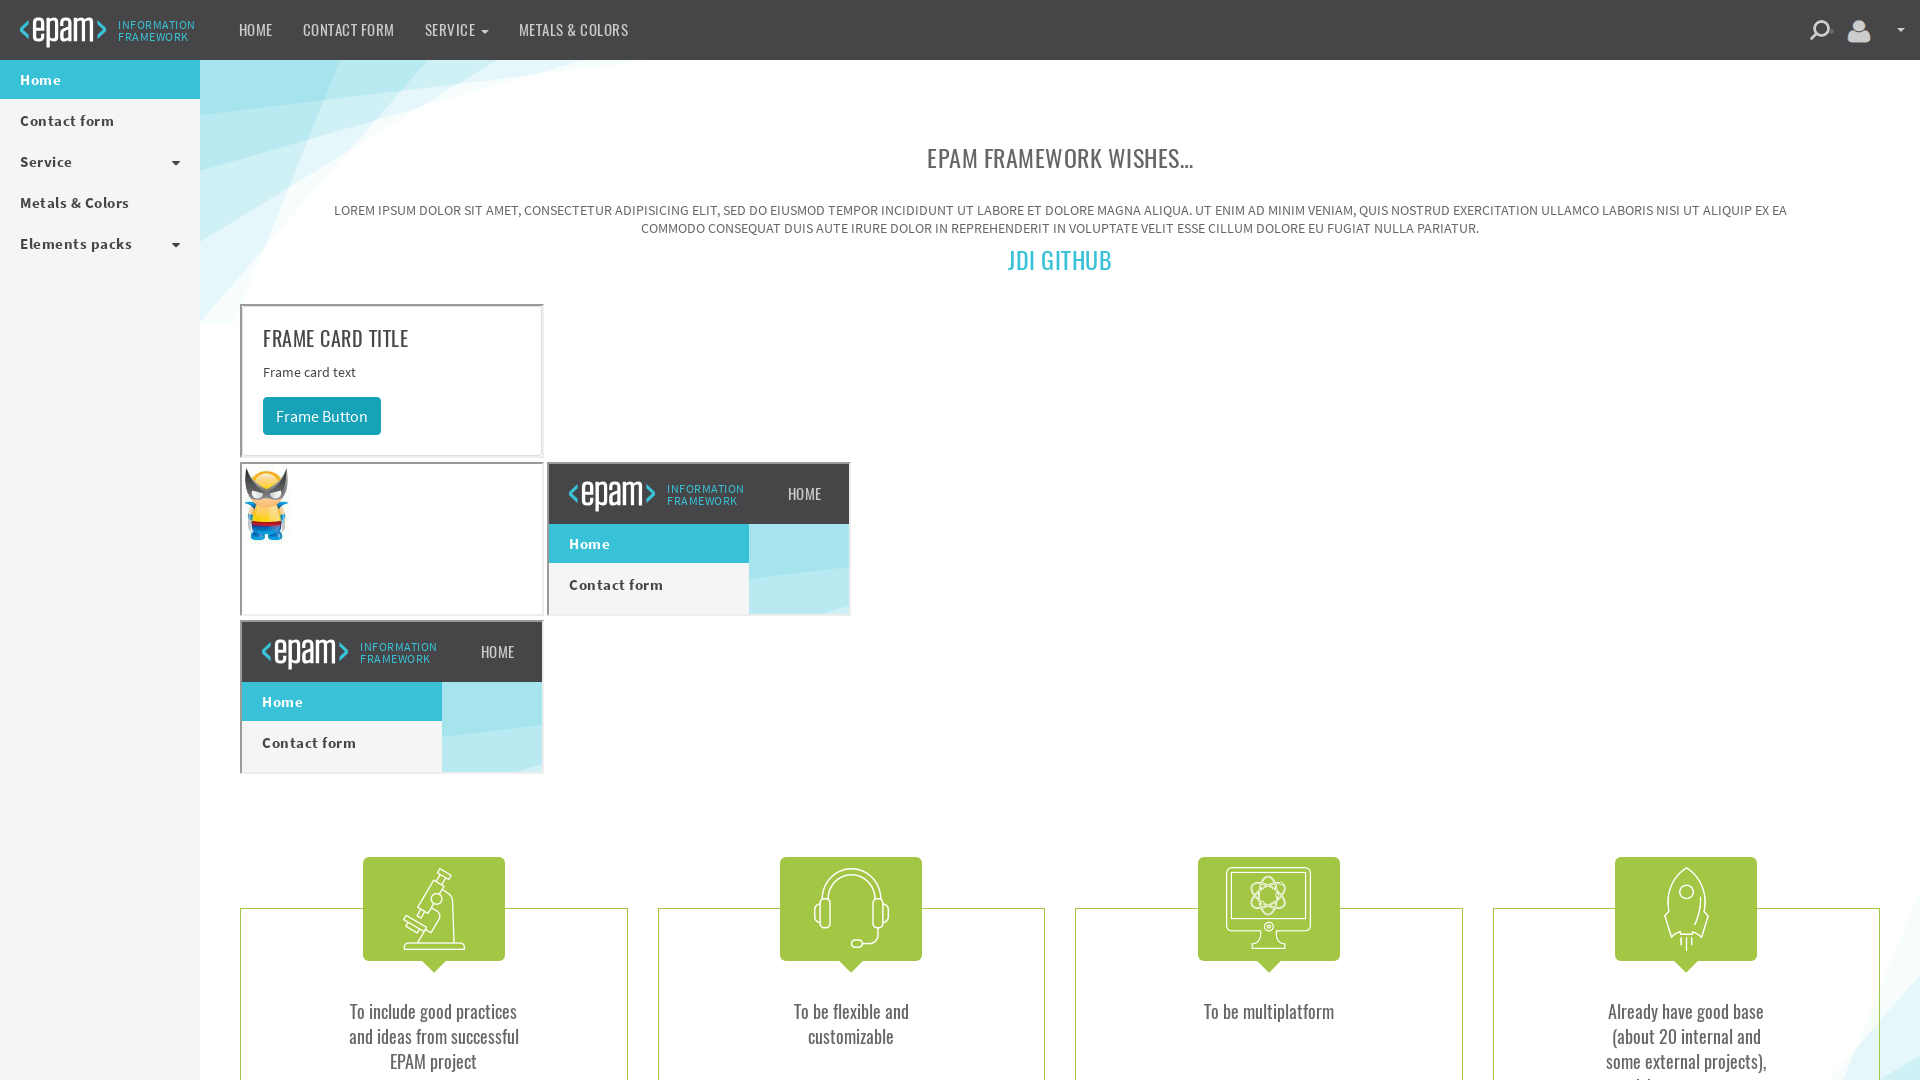

Verified page title is 'Home Page'
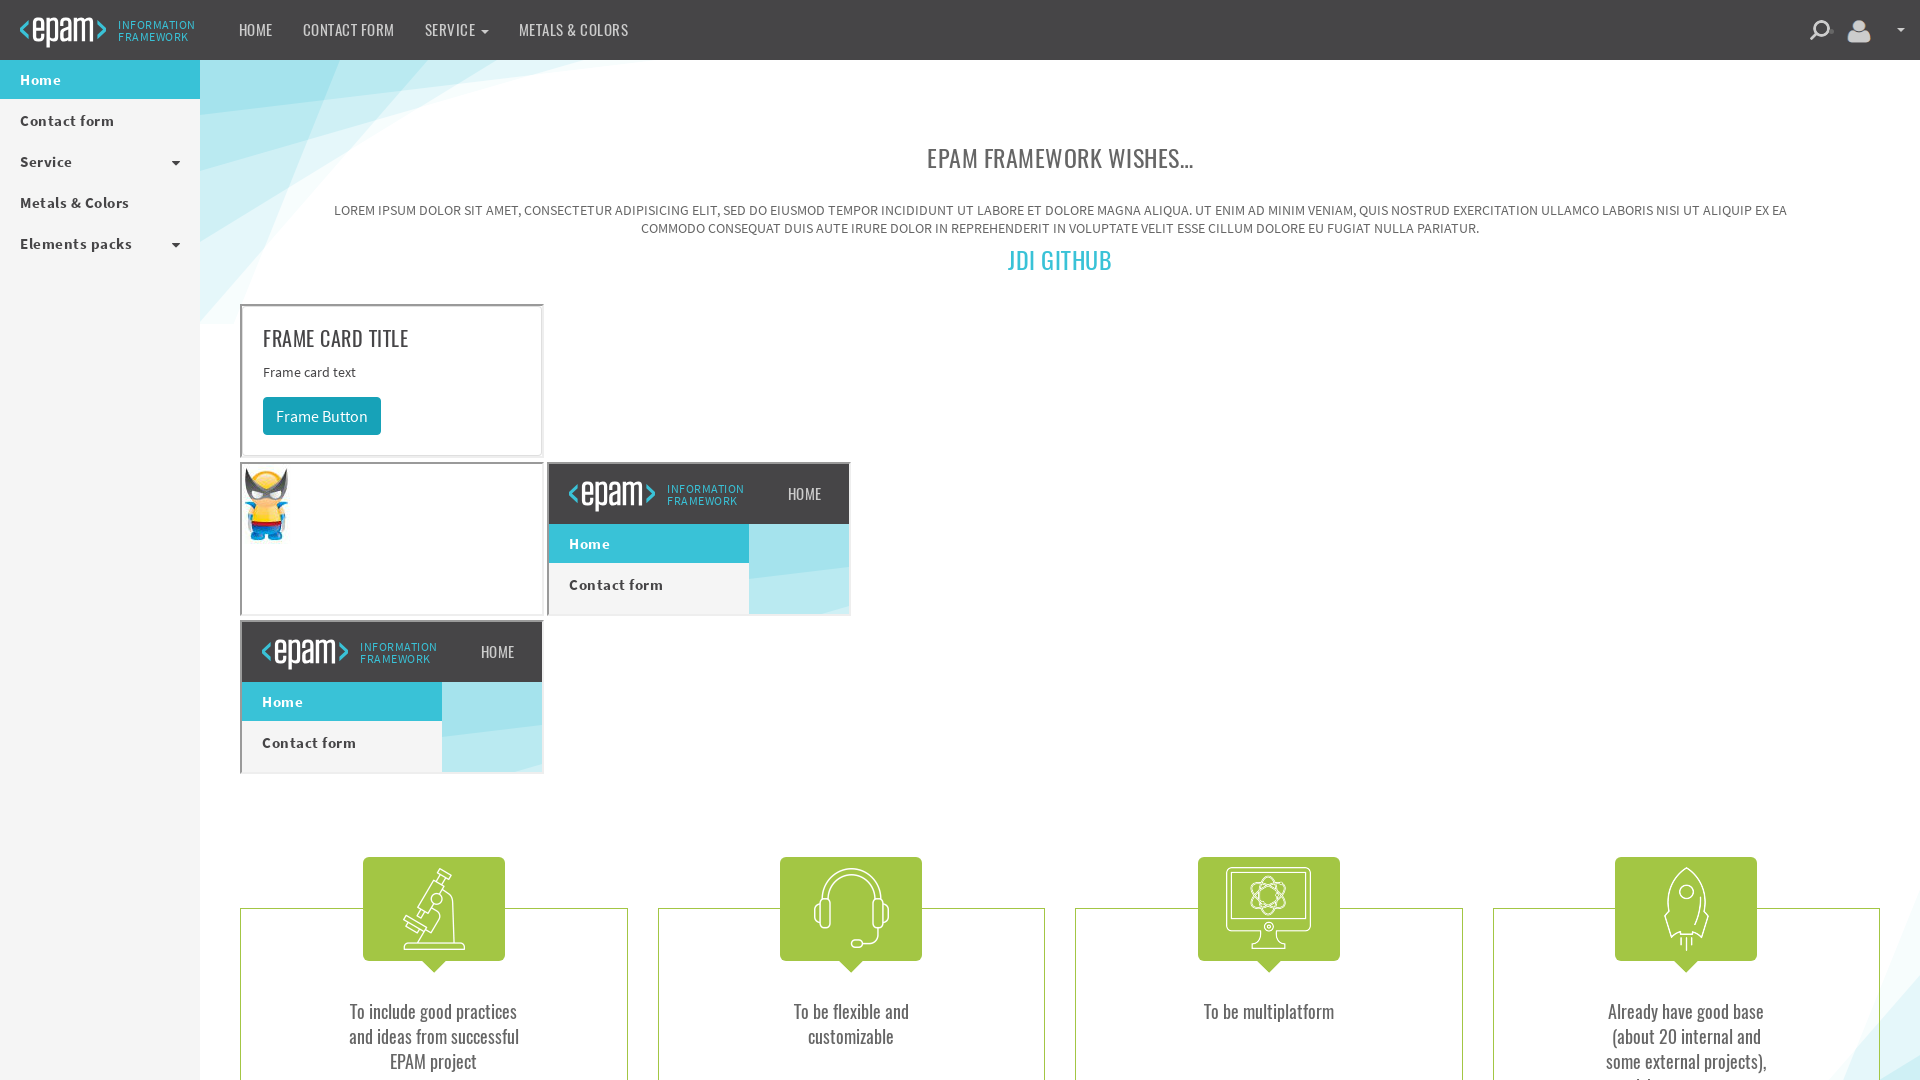

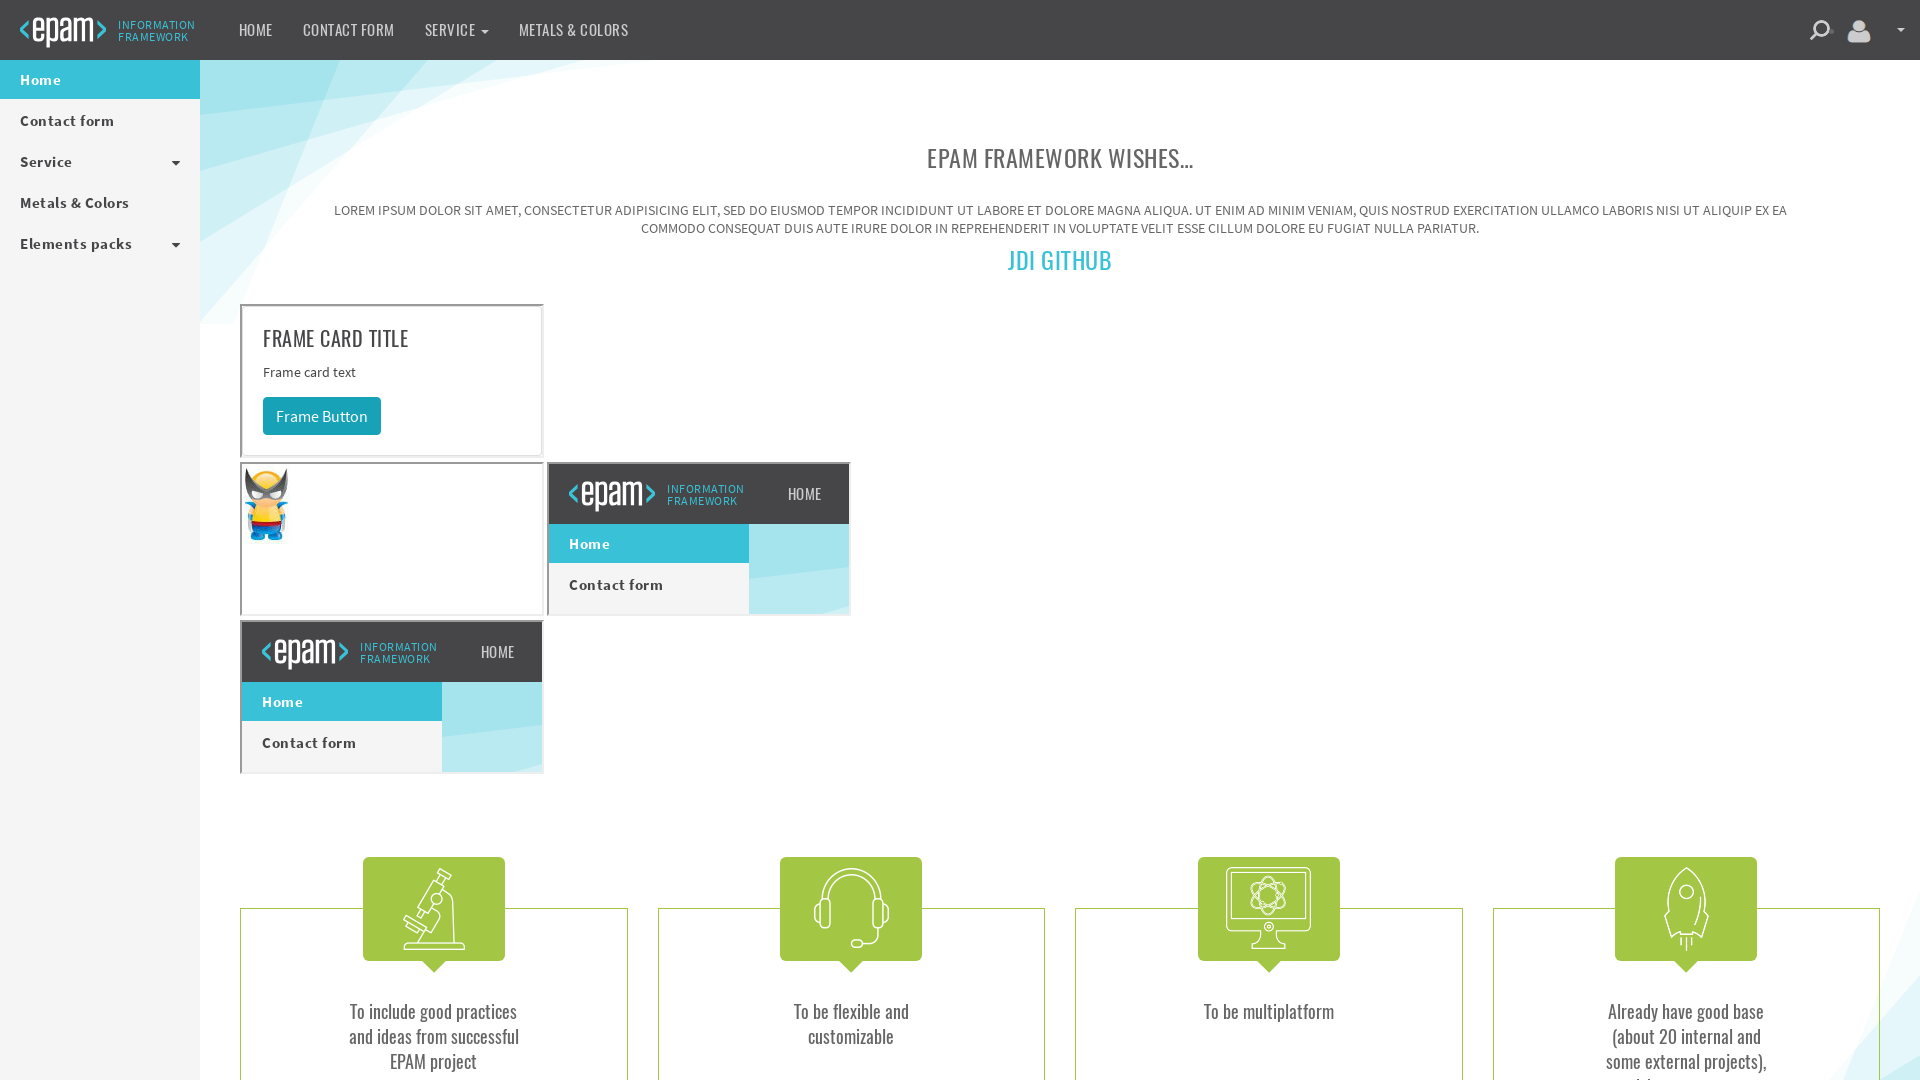